Tests the DemoQA text box form by filling in full name, email, current address, and permanent address fields, then submitting the form

Starting URL: https://demoqa.com/text-box

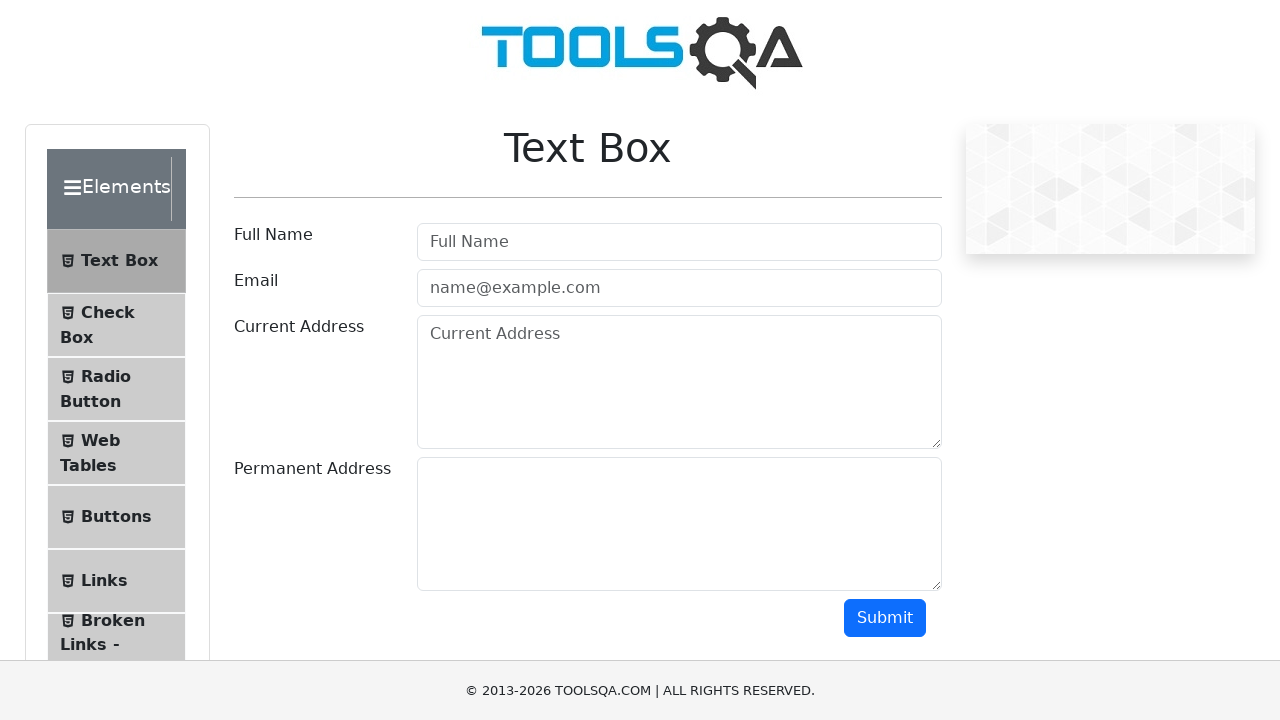

Filled full name field with 'Prattoy Paul' on input[id^='userName']
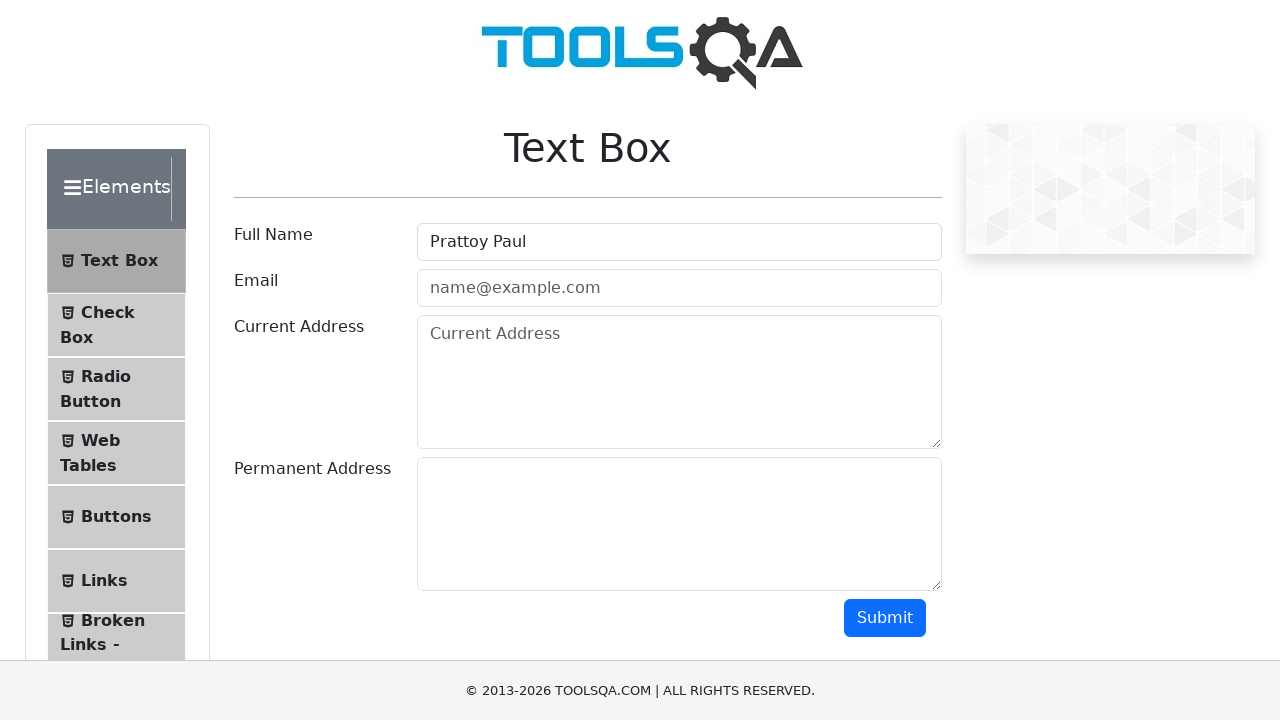

Filled email field with 'prattoy.paul@example.com' on input#userEmail
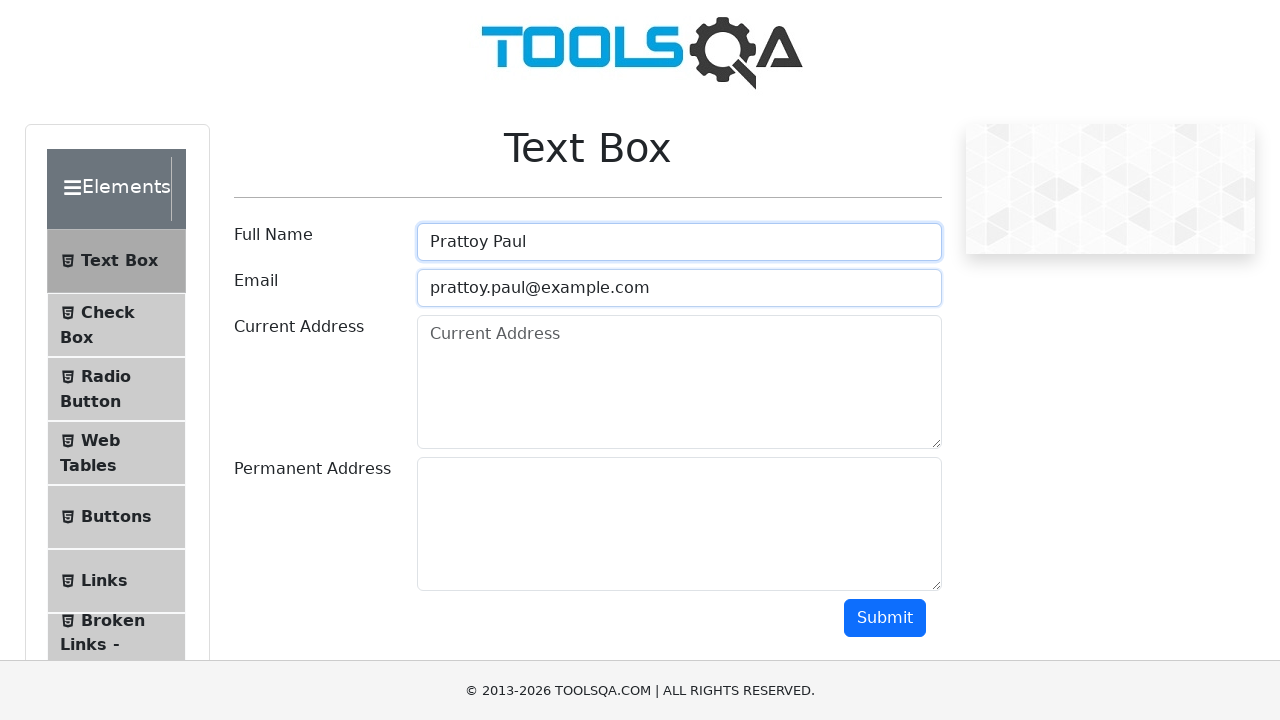

Filled current address field with 'Dhaka' on textarea#currentAddress
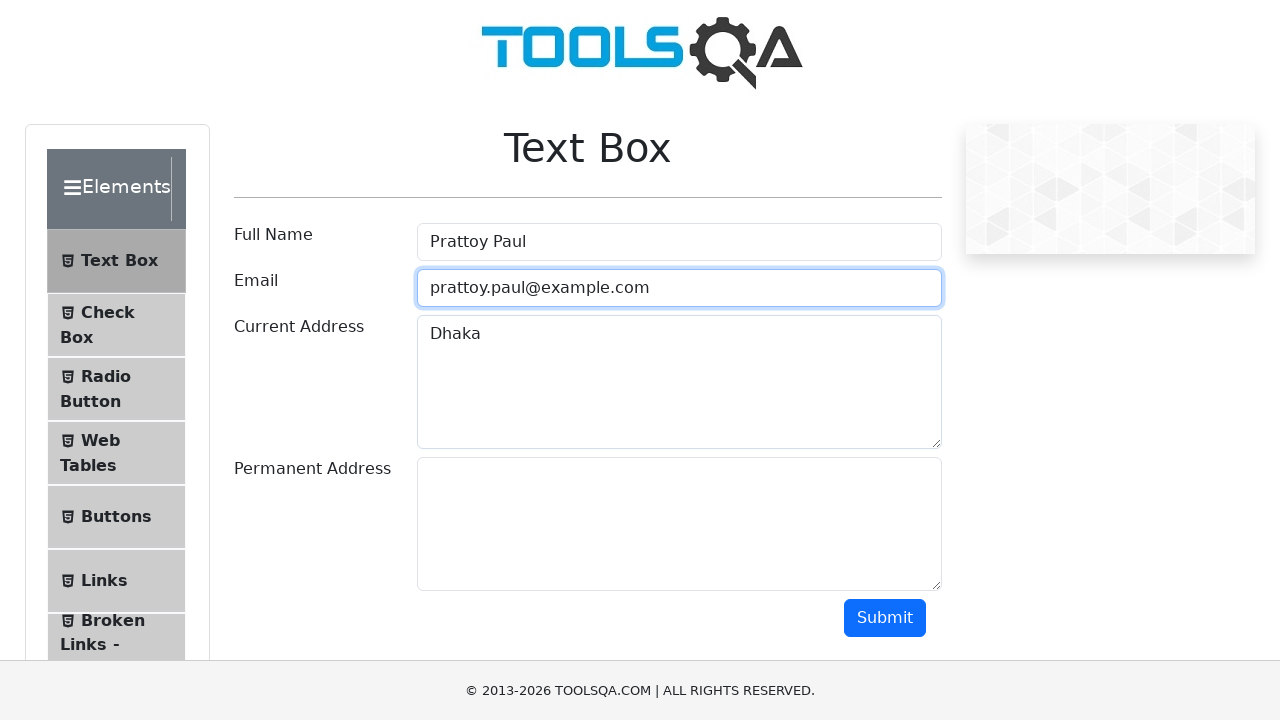

Filled permanent address field with 'Netrakona' on textarea#permanentAddress
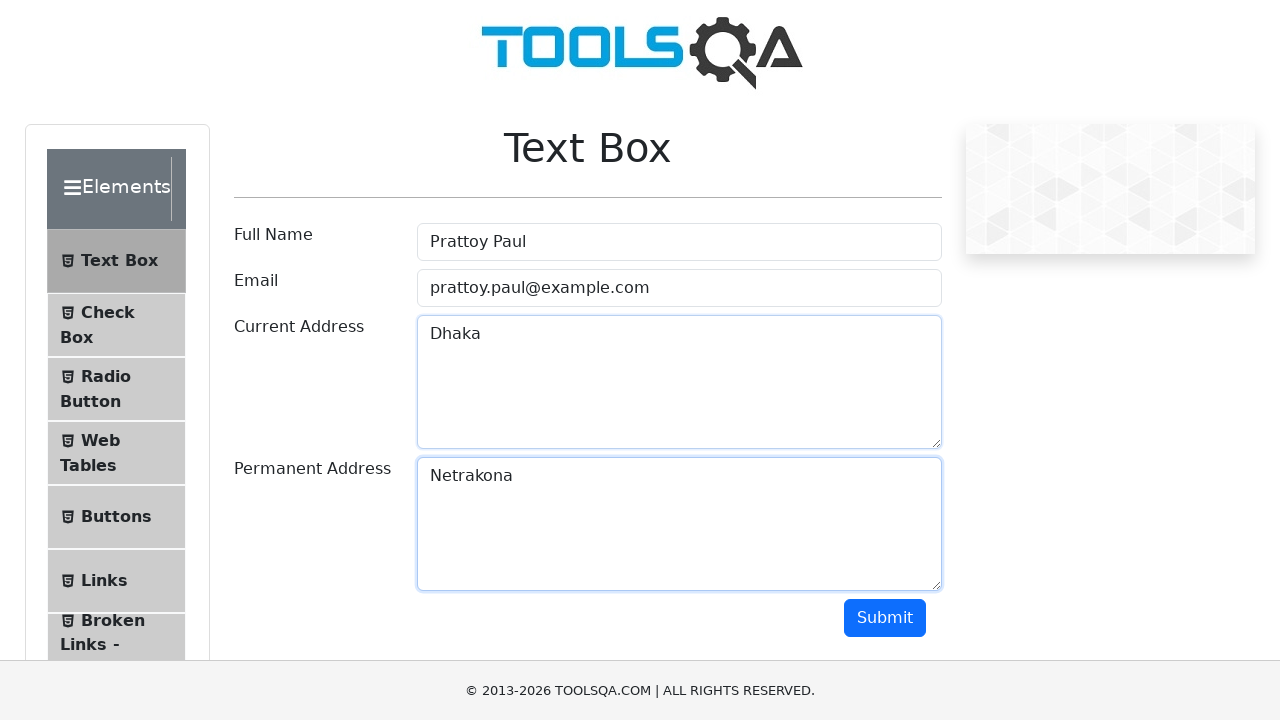

Clicked submit button to submit the form at (885, 618) on #submit
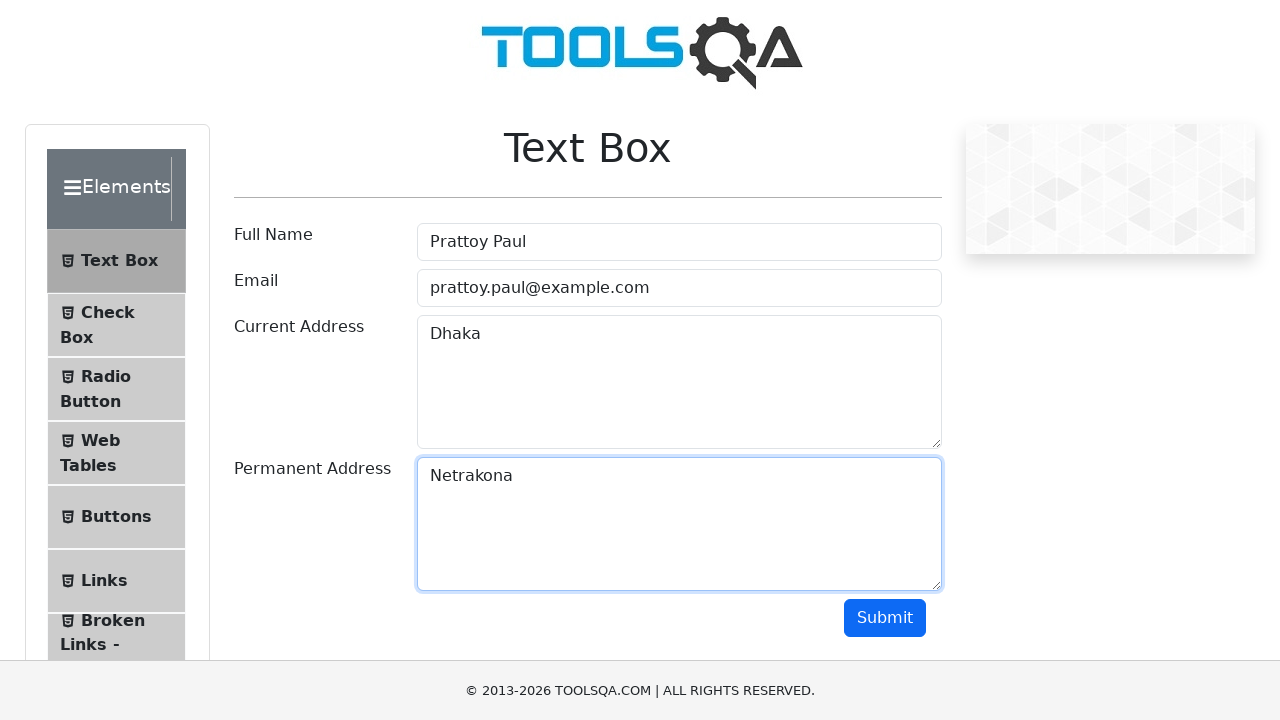

Form output appeared confirming successful submission
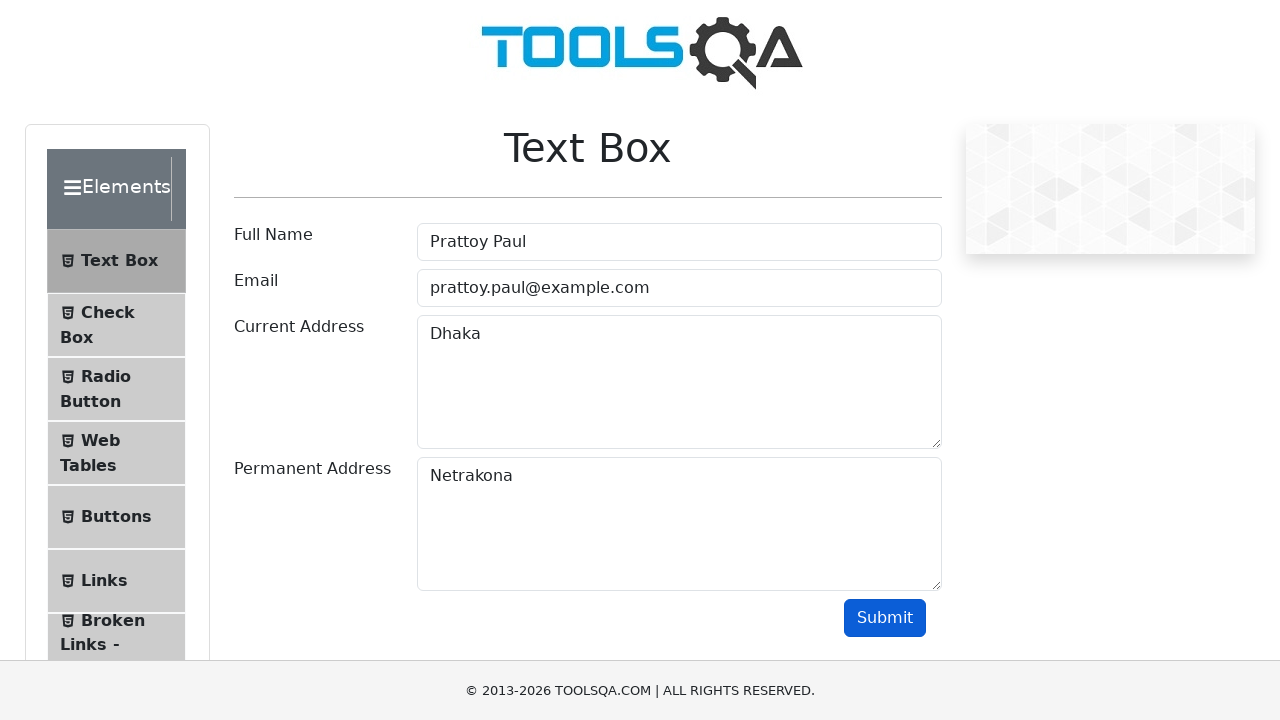

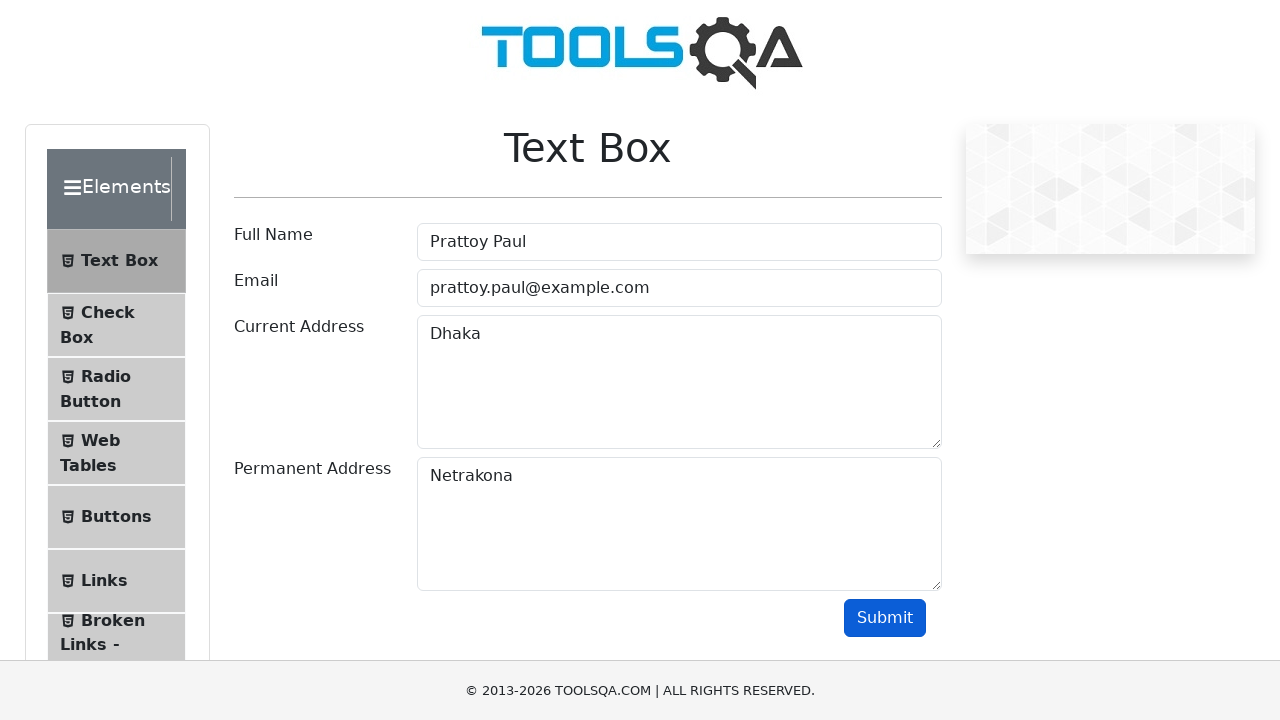